Tests form submission with email and password fields, then validates and accepts an alert message

Starting URL: http://automationbykrishna.com

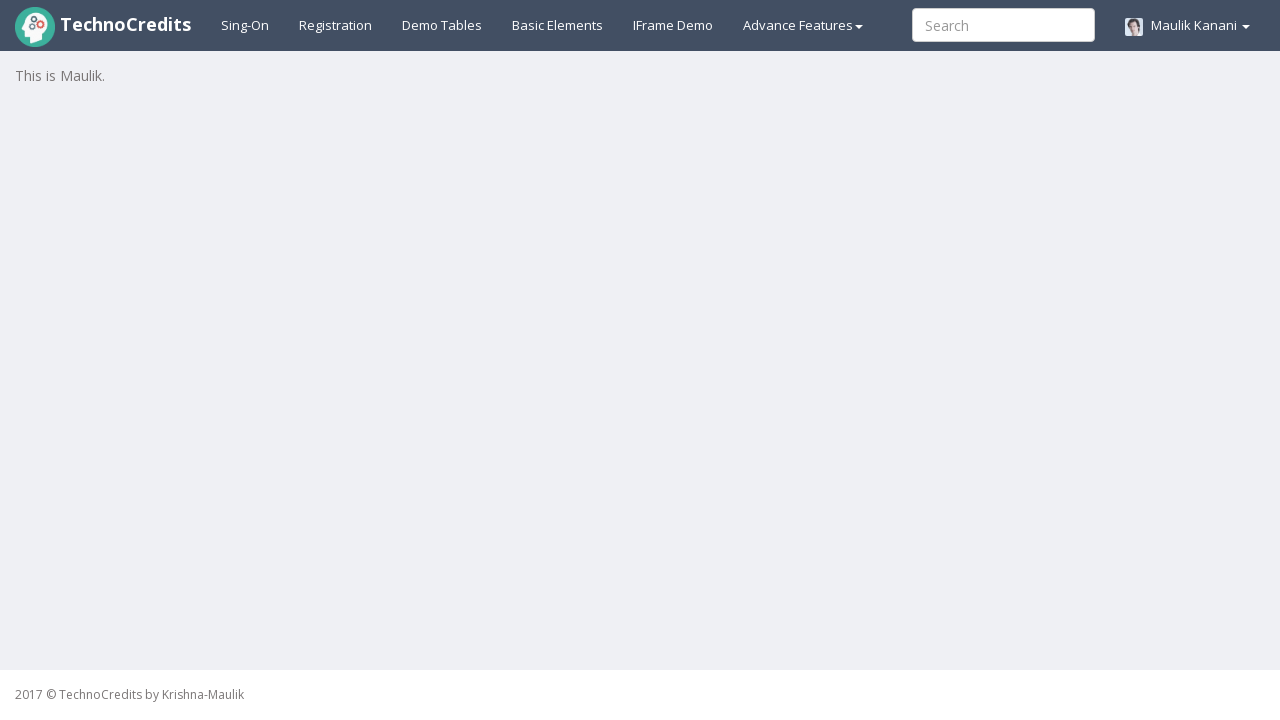

Clicked on basic elements tab at (558, 25) on #basicelements
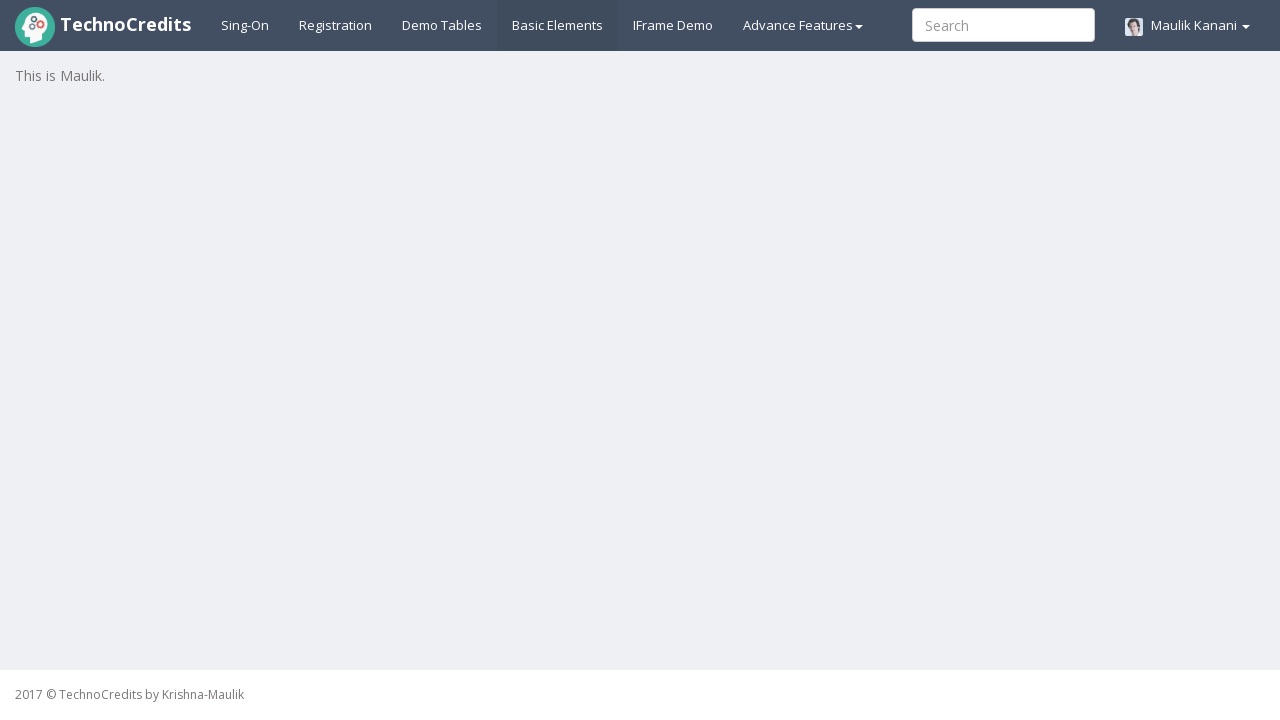

Waited 3 seconds for form to load
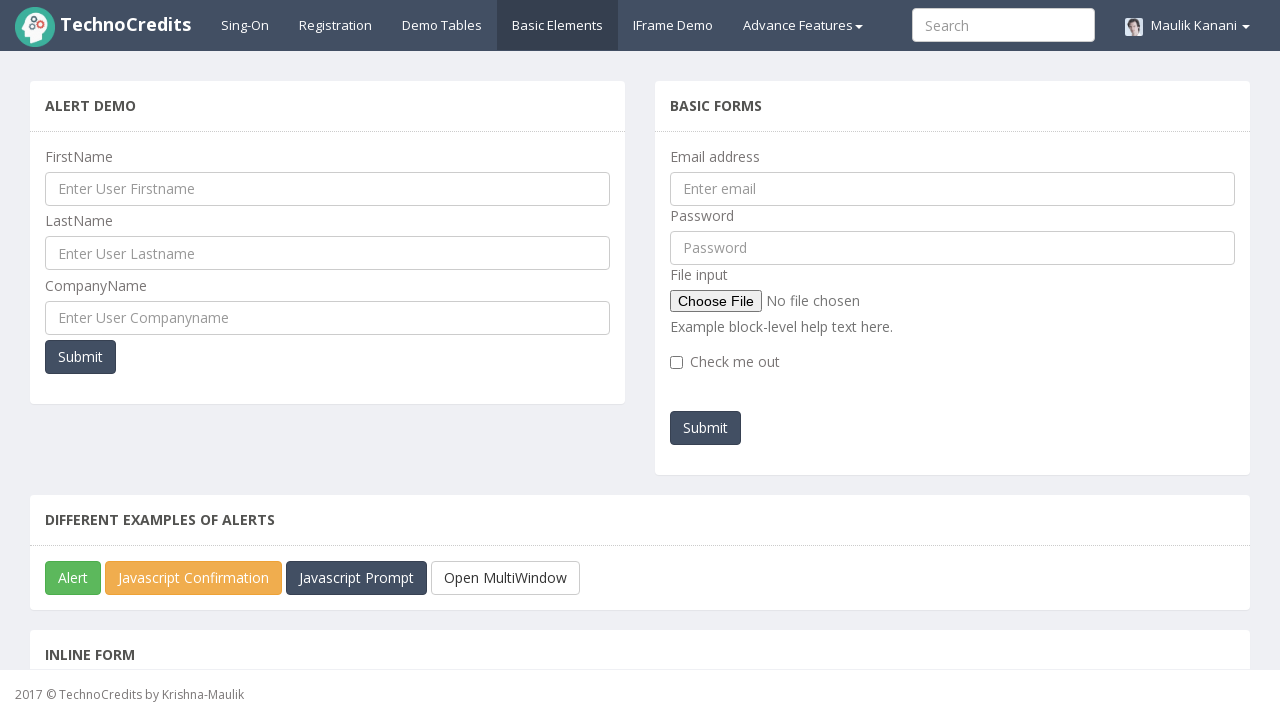

Filled email field with 'testuser@example.com' on #exampleInputEmail1
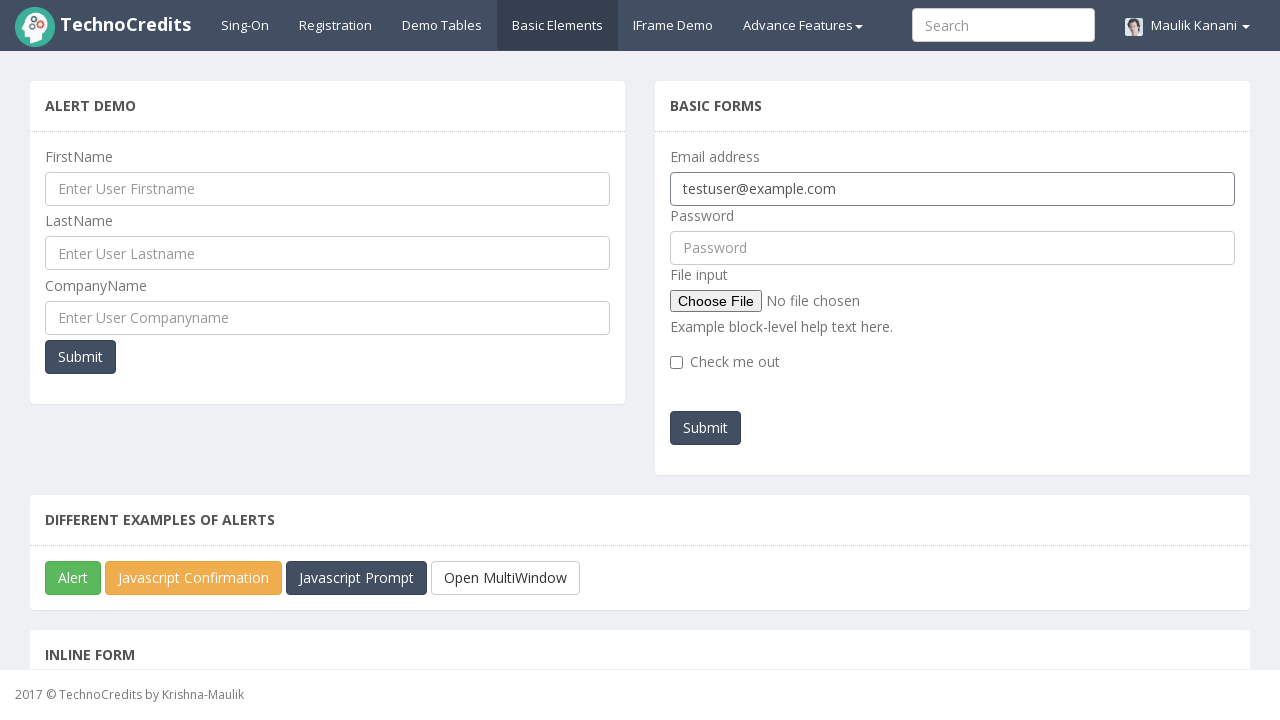

Filled password field with 'testpass123' on #pwd
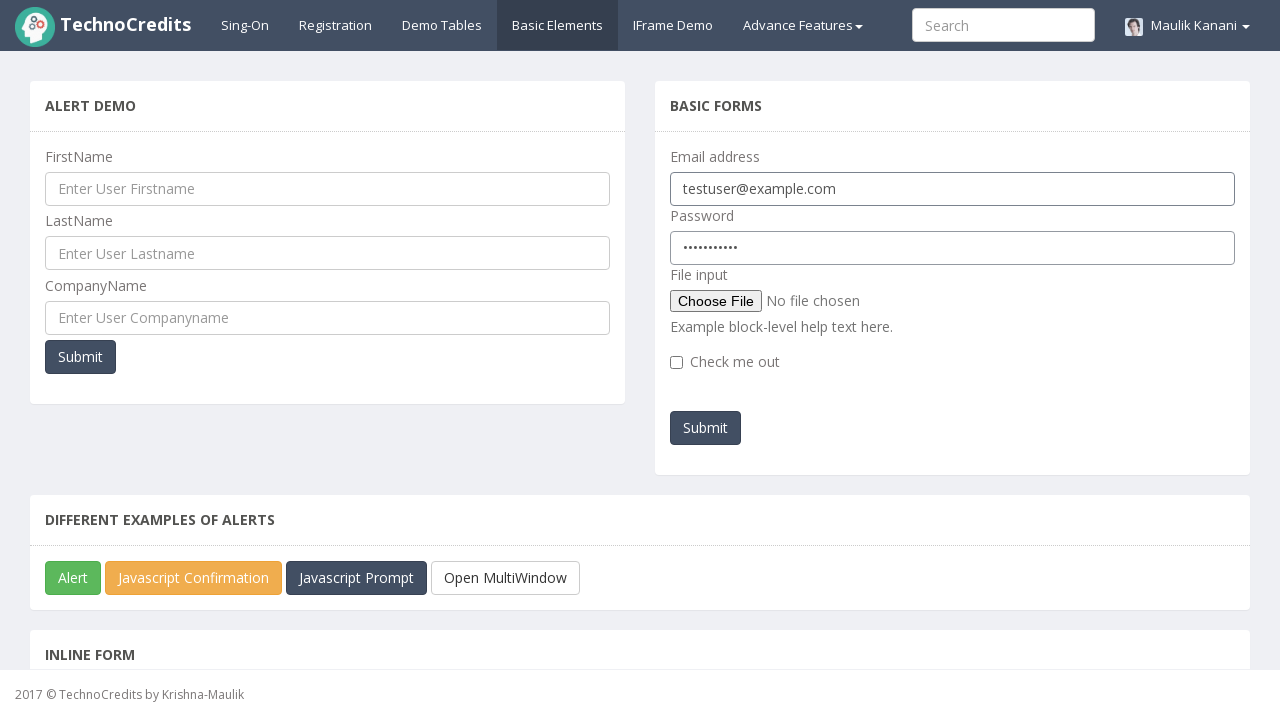

Clicked submit button at (706, 428) on #submitb2
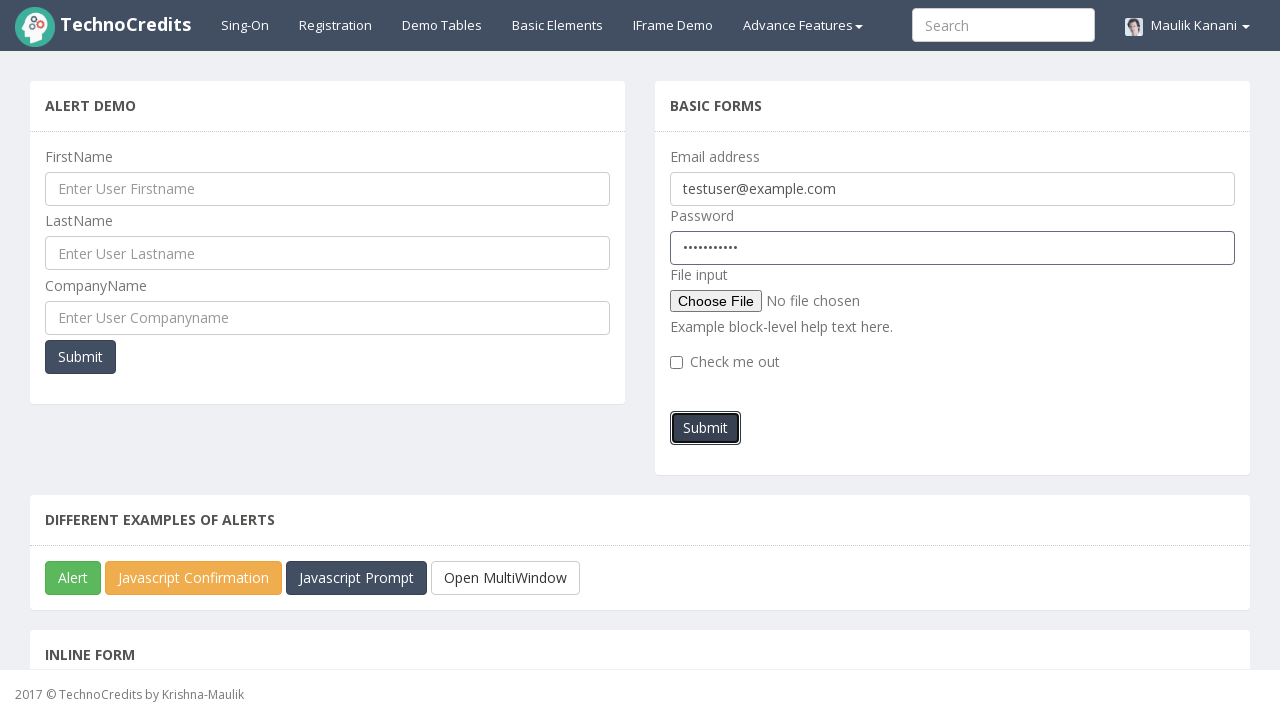

Configured alert dialog handler to accept messages
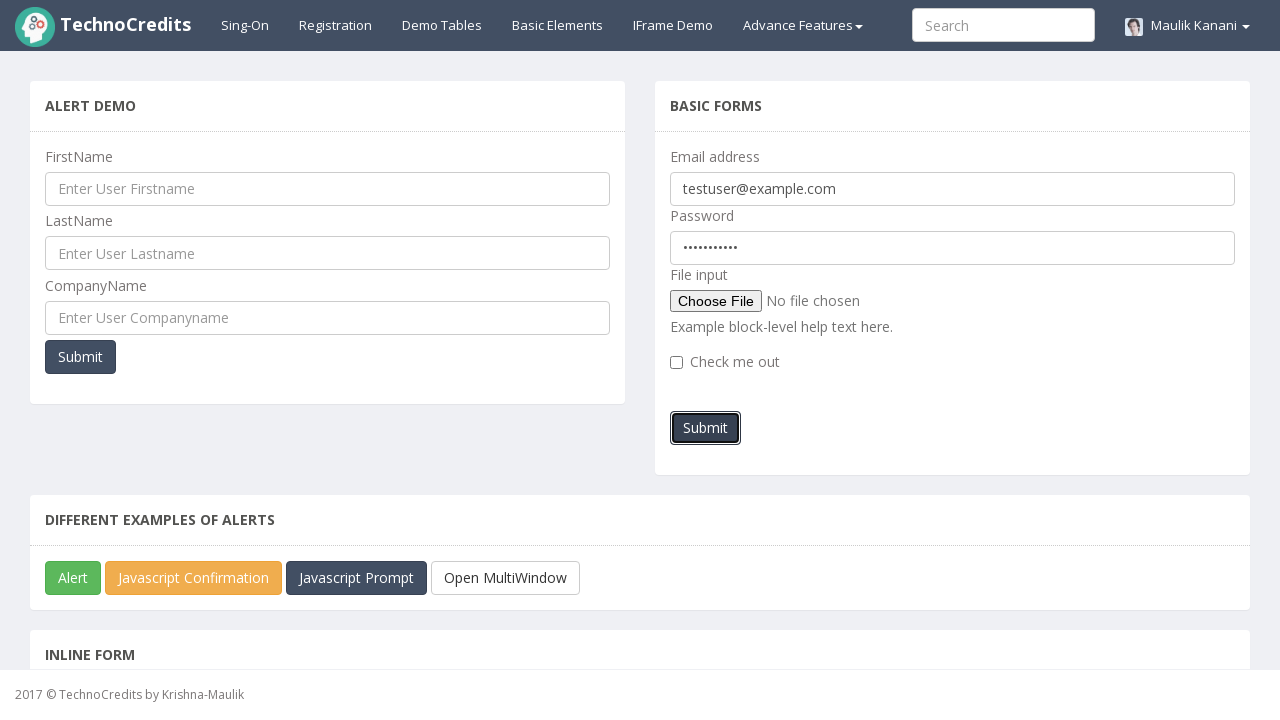

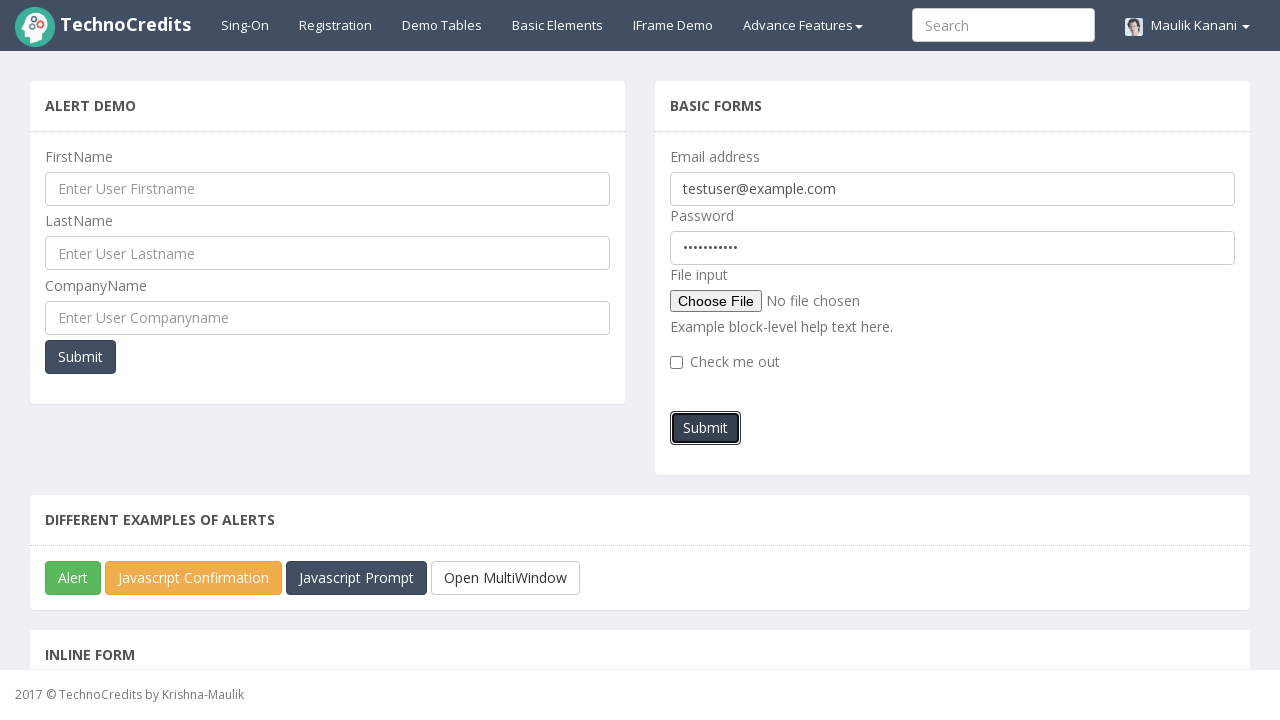